Tests that clicking the Team link shows the correct author names

Starting URL: http://www.99-bottles-of-beer.net/

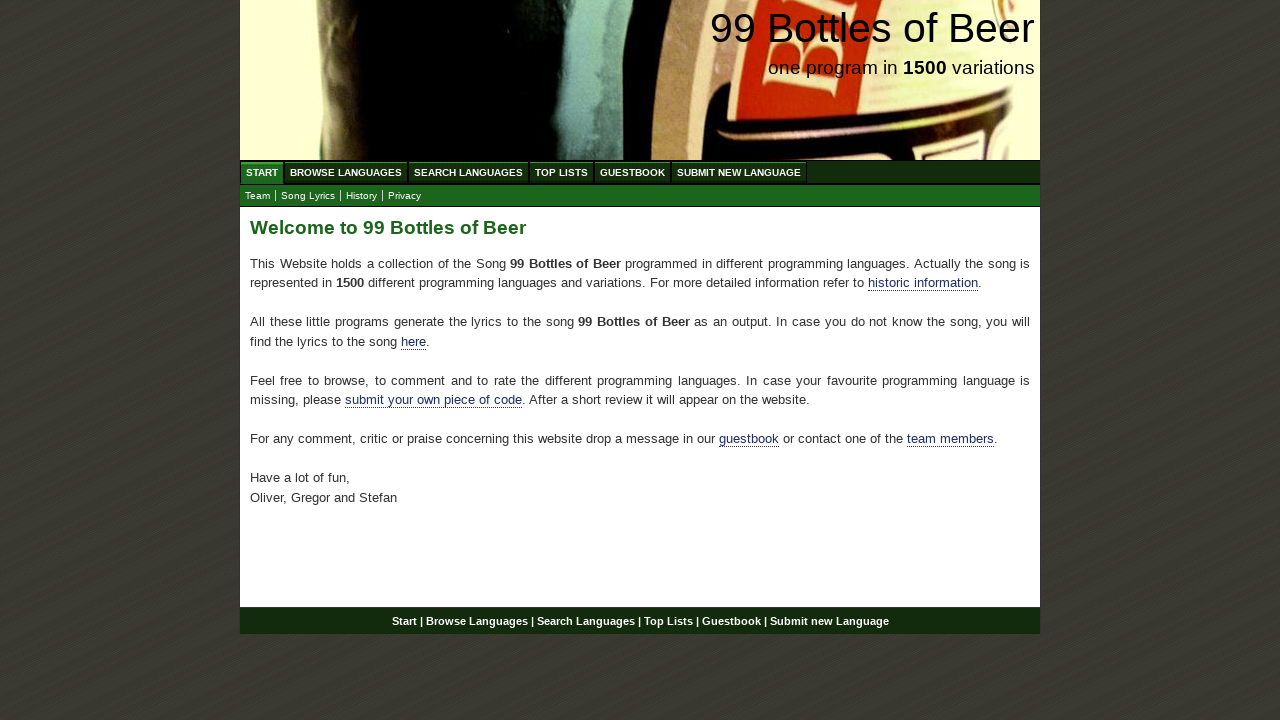

Clicked Team link at (258, 196) on xpath=//a[@href='team.html']
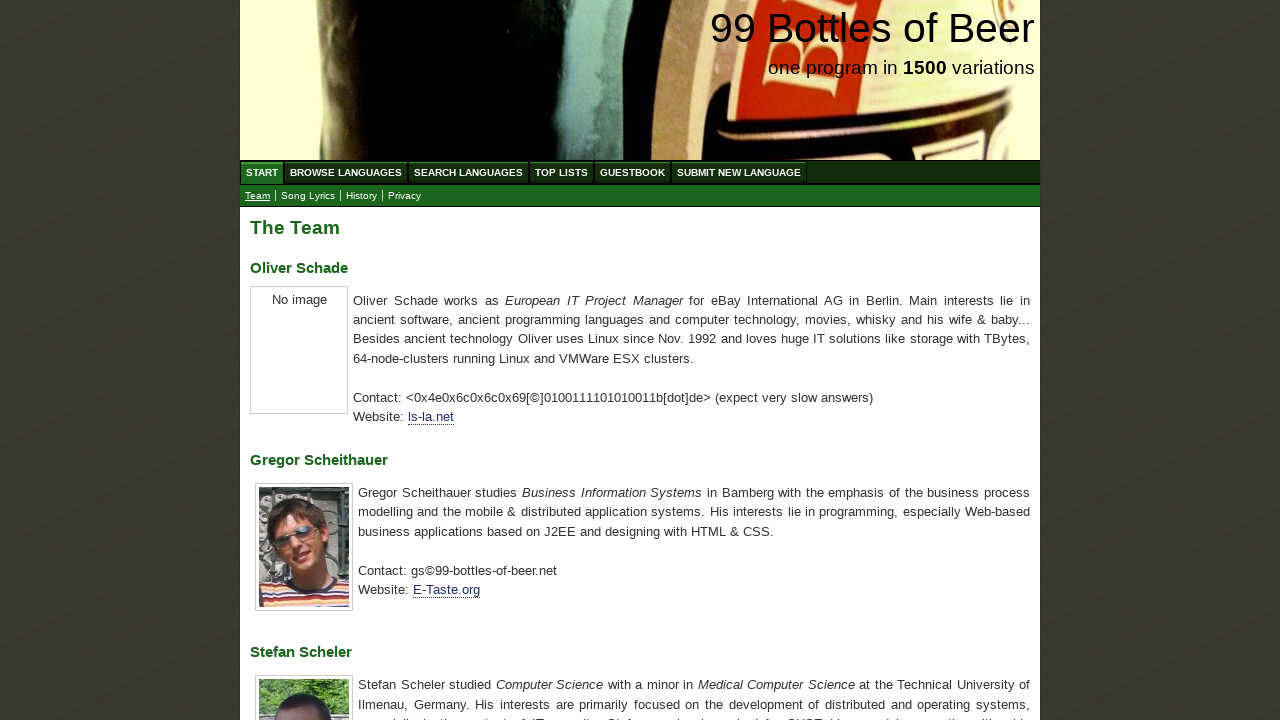

Waited for author name headings to load
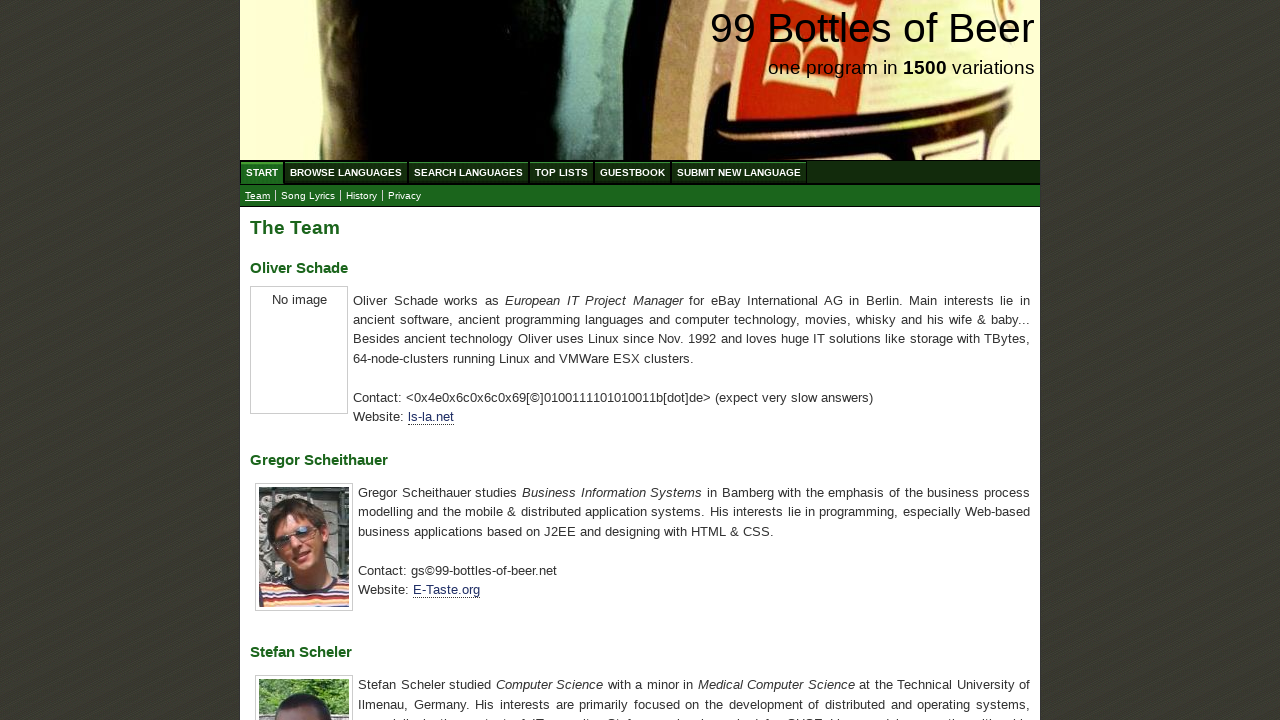

Retrieved author names: ['Oliver Schade', 'Gregor Scheithauer', 'Stefan Scheler']
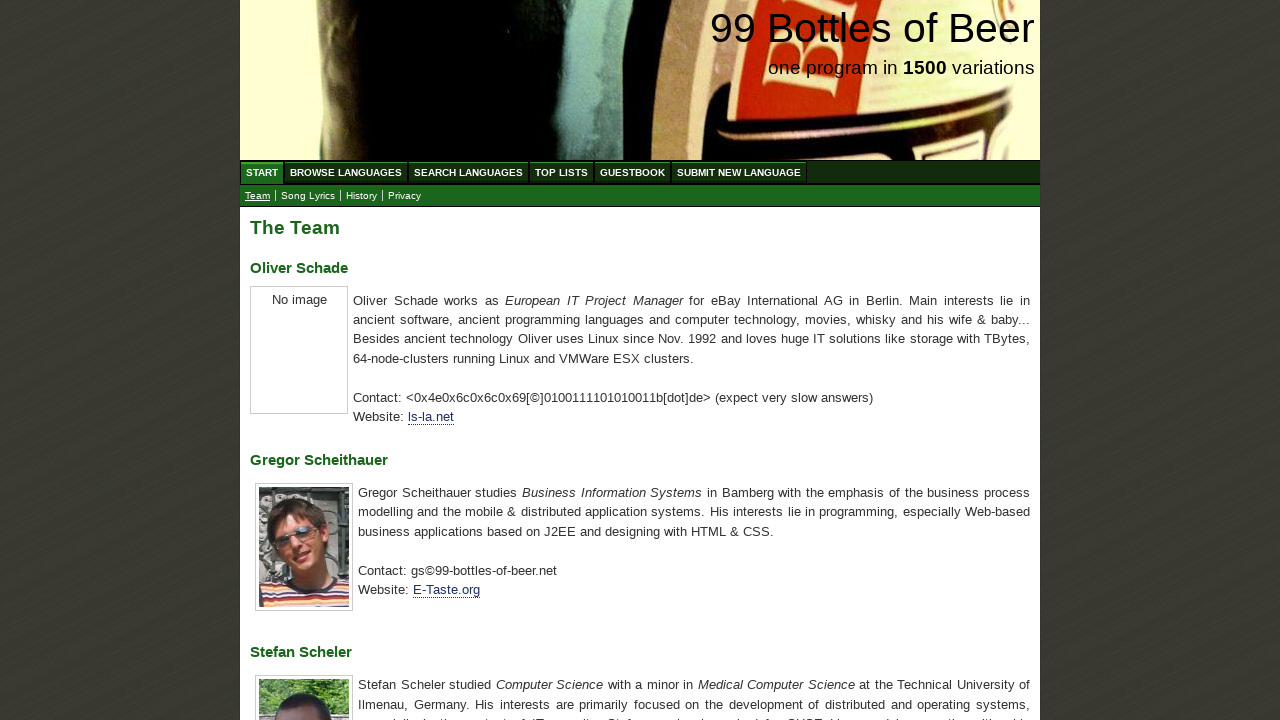

Verified author names match expected values
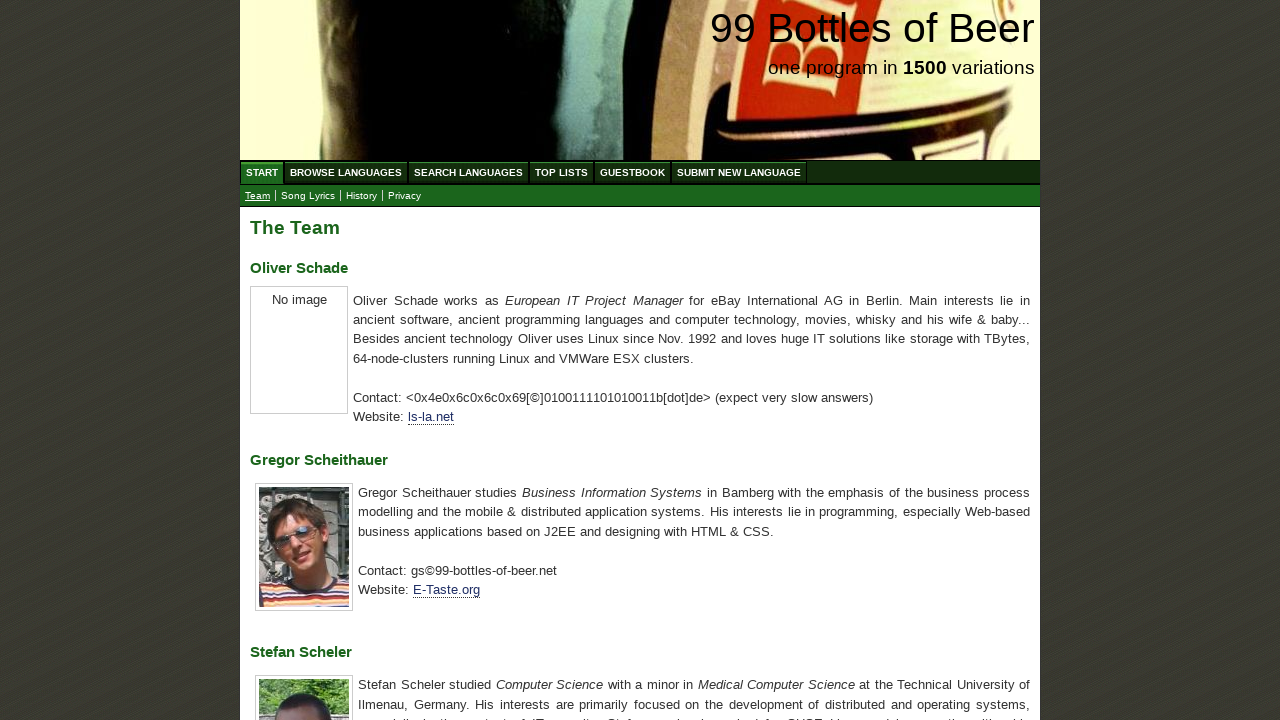

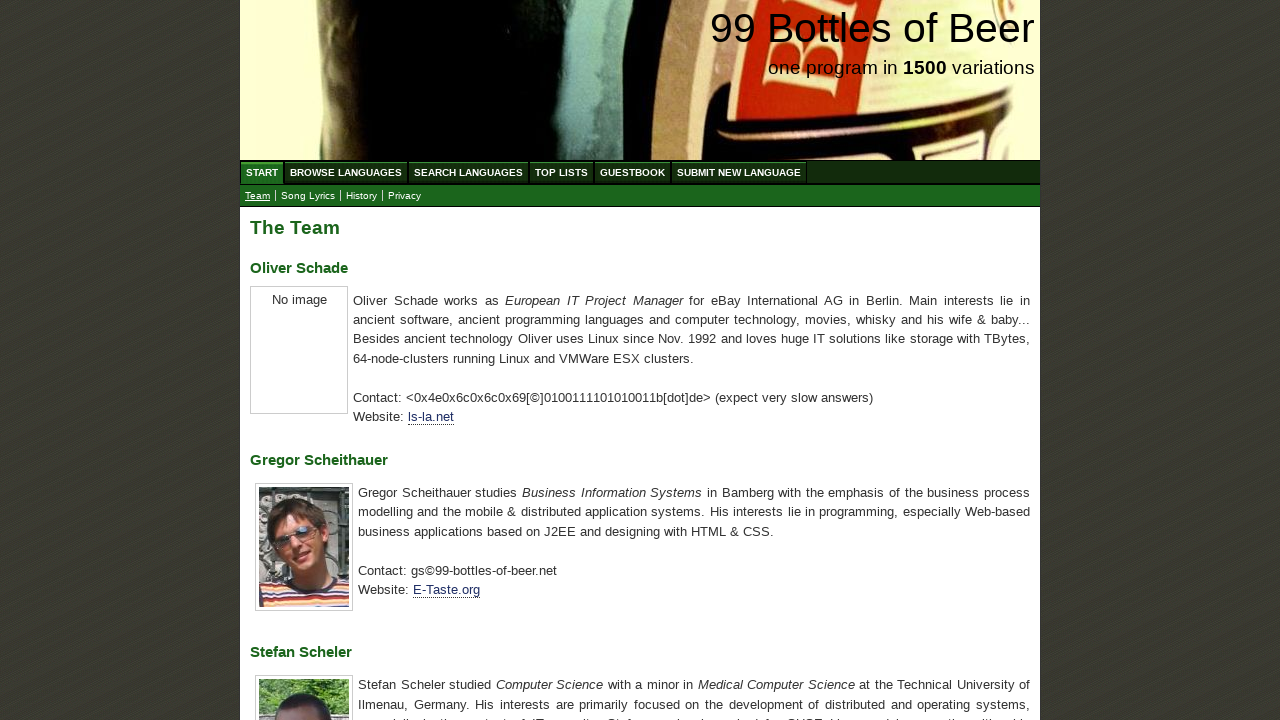